Tests login functionality on the Sauce Demo site using the publicly available test credentials

Starting URL: https://www.saucedemo.com/

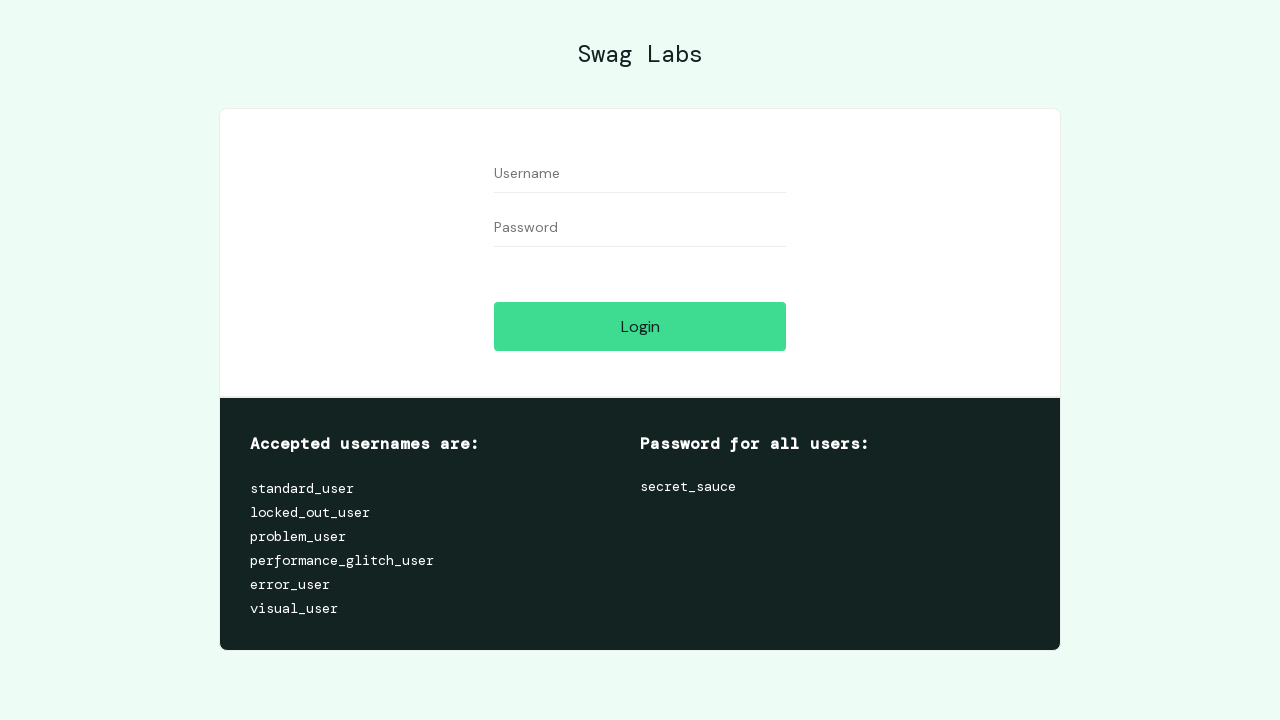

Filled username field with 'standard_user' on #user-name
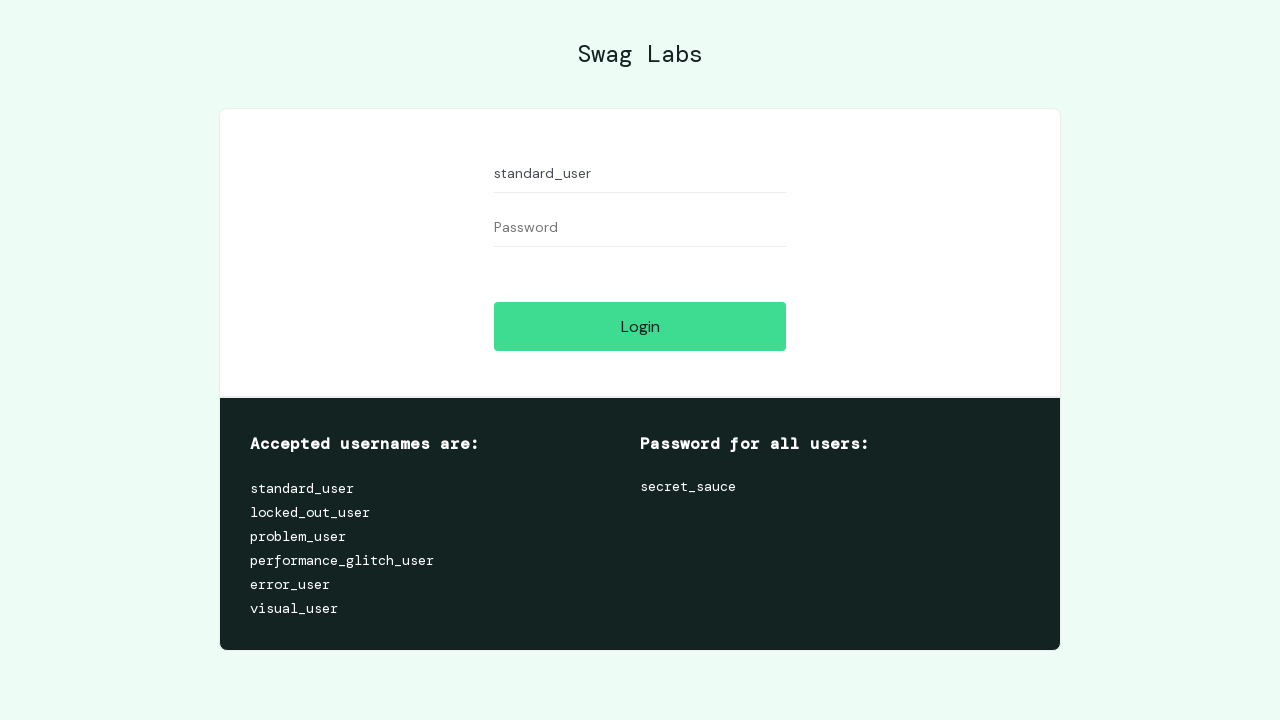

Filled password field with 'secret_sauce' on #password
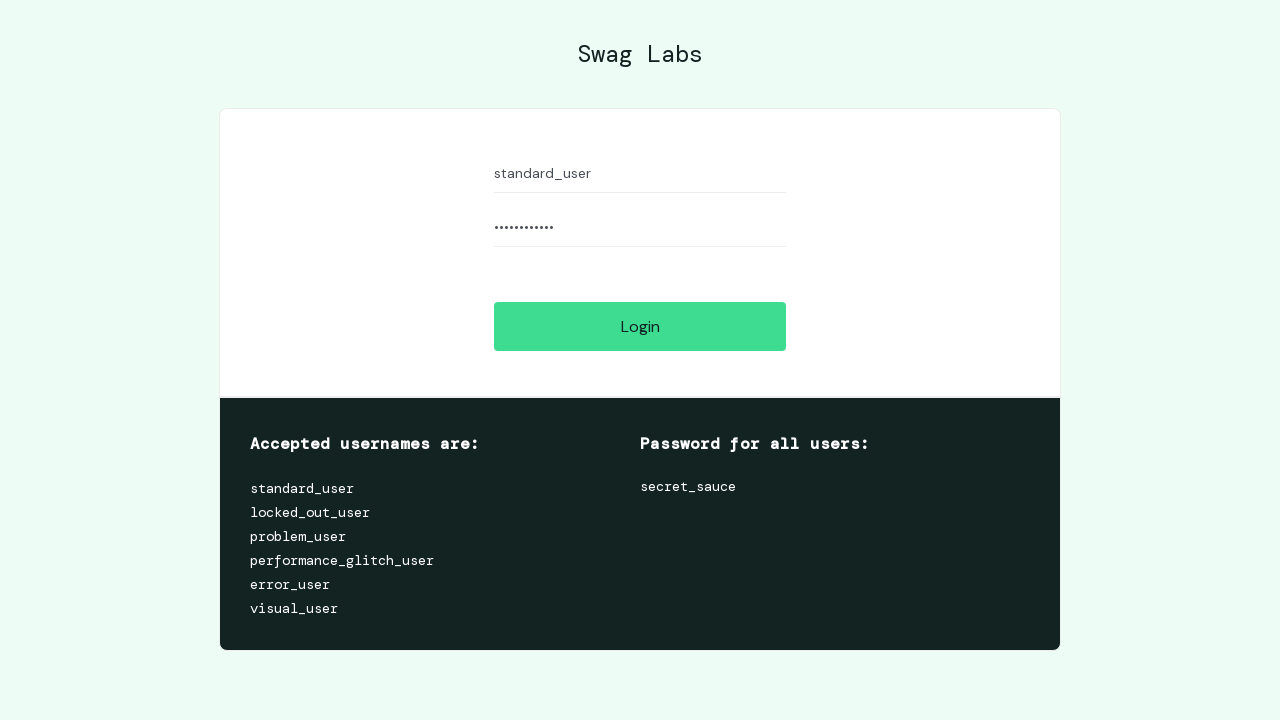

Clicked login button at (640, 326) on #login-button
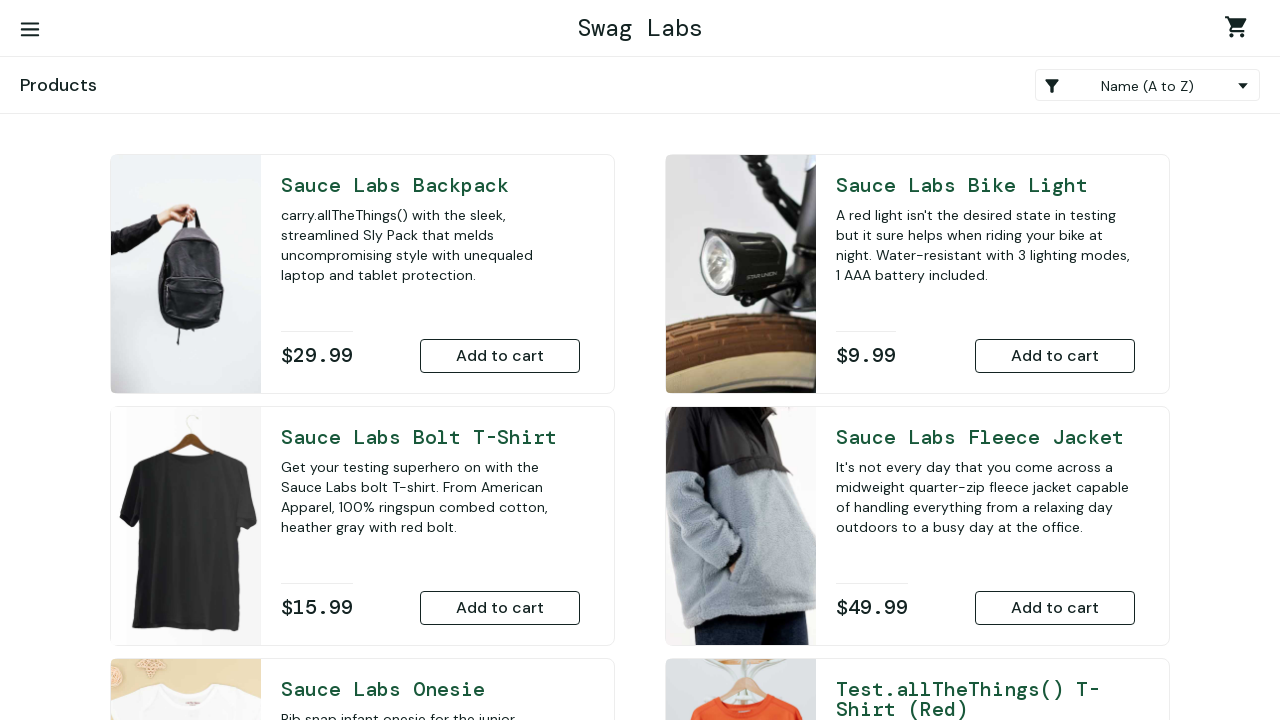

Waited for page to load after login
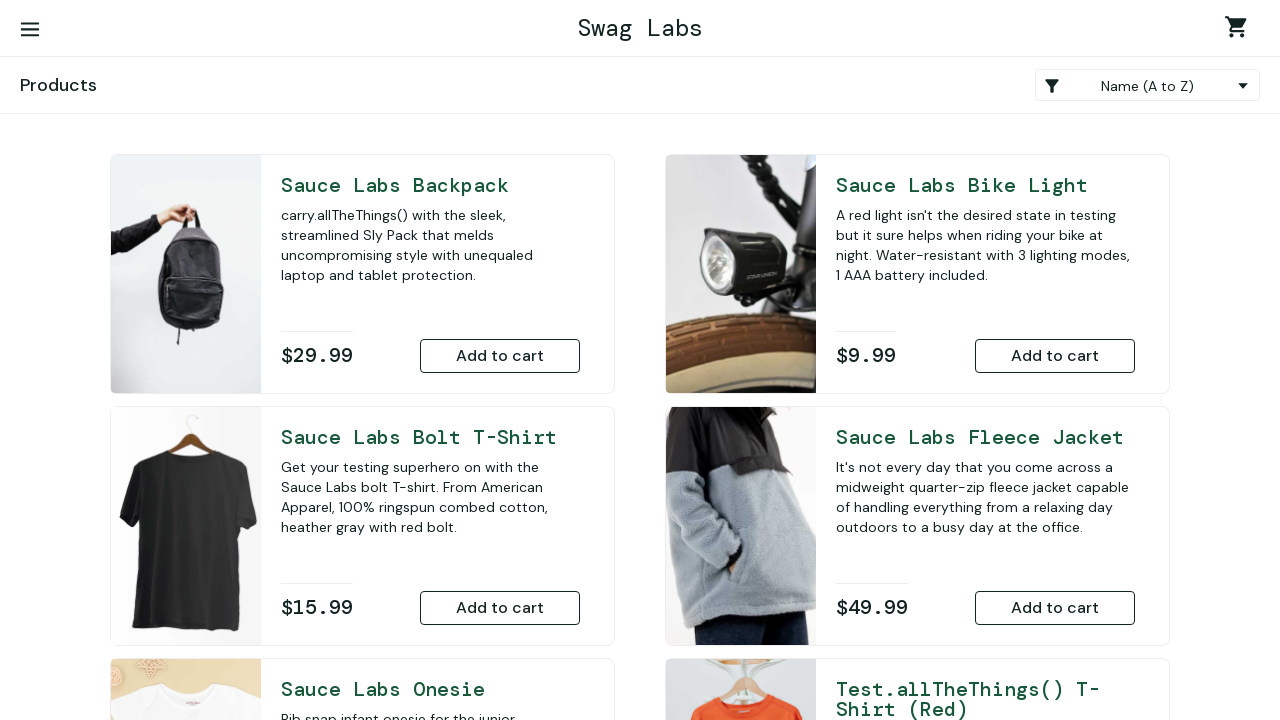

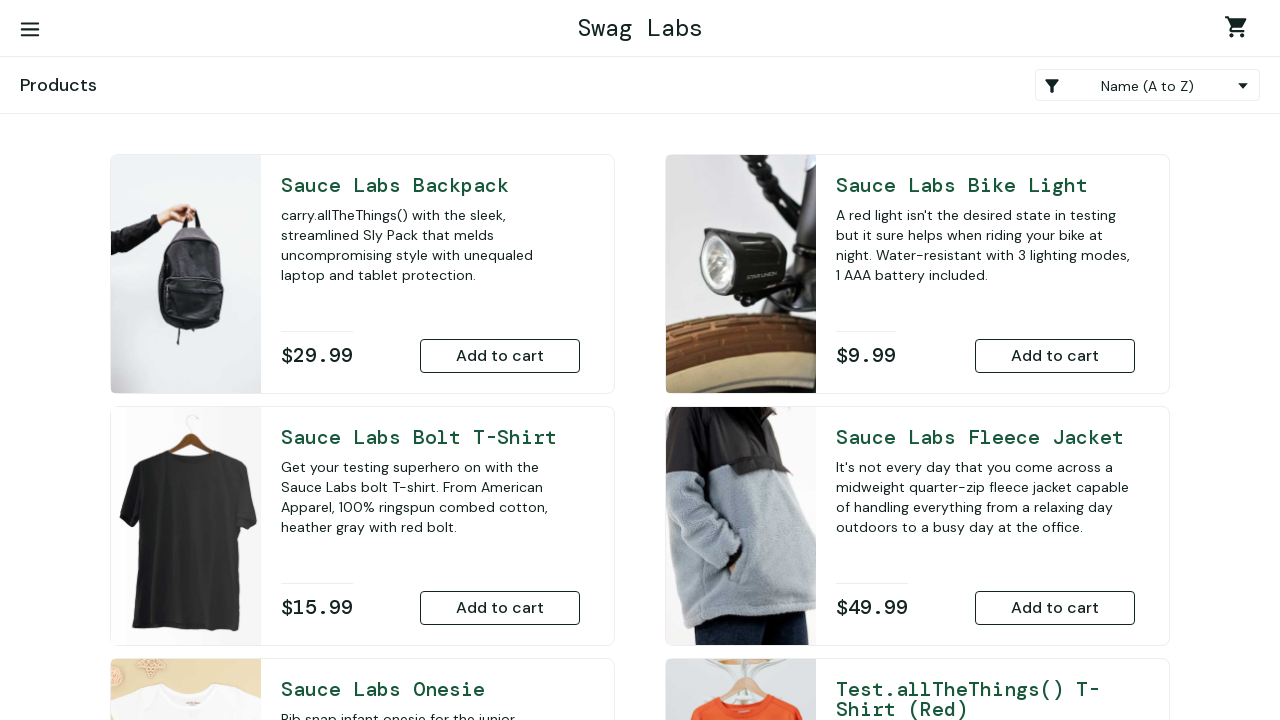